Tests the user registration flow by navigating to the Sign up page and filling in the registration form with username, email, and password fields.

Starting URL: https://react-recoil-realworld.vercel.app/

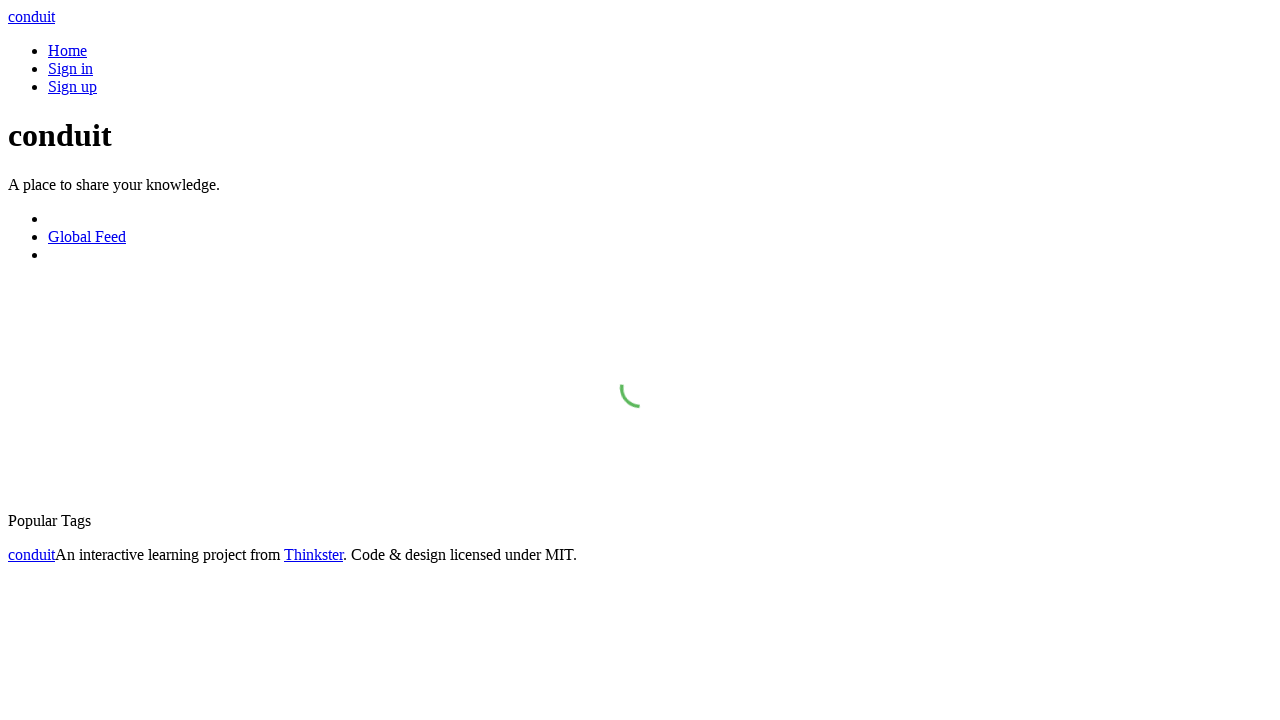

Clicked on Sign up link to navigate to registration page at (72, 86) on internal:role=link[name="Sign up"i]
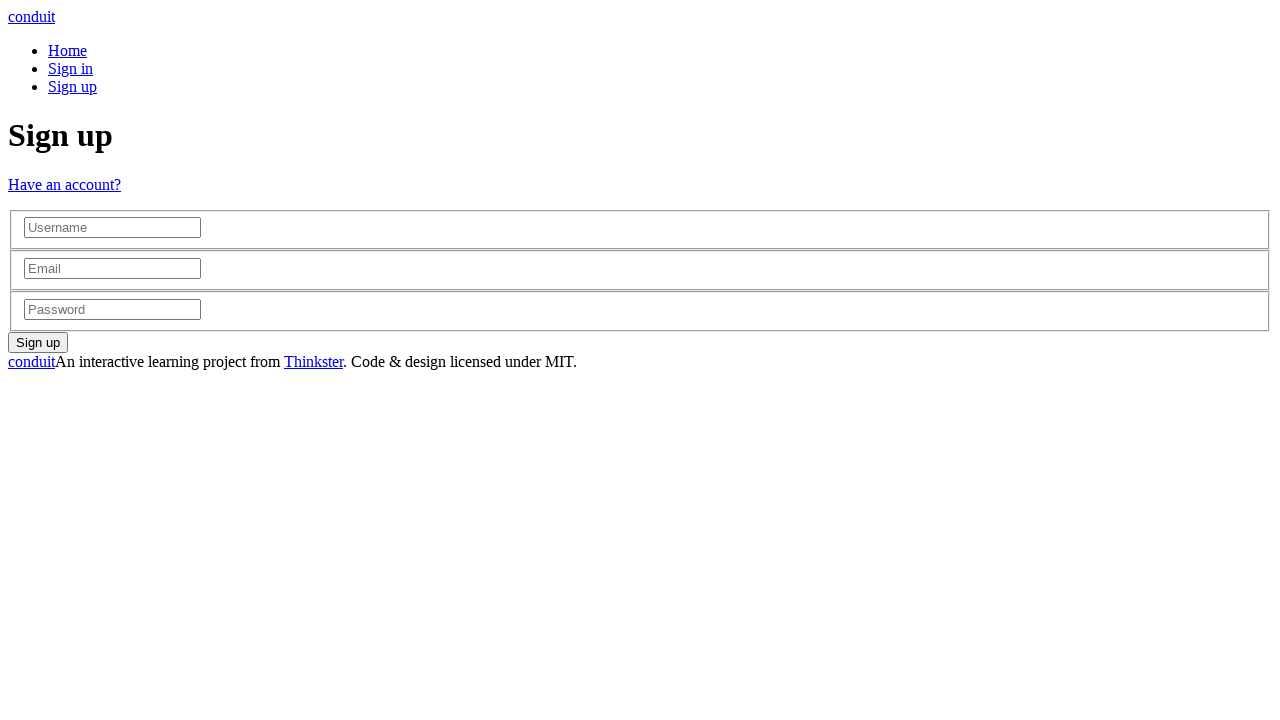

Filled username field with 'testuser_w5w2fazk' on internal:attr=[placeholder="Username"i]
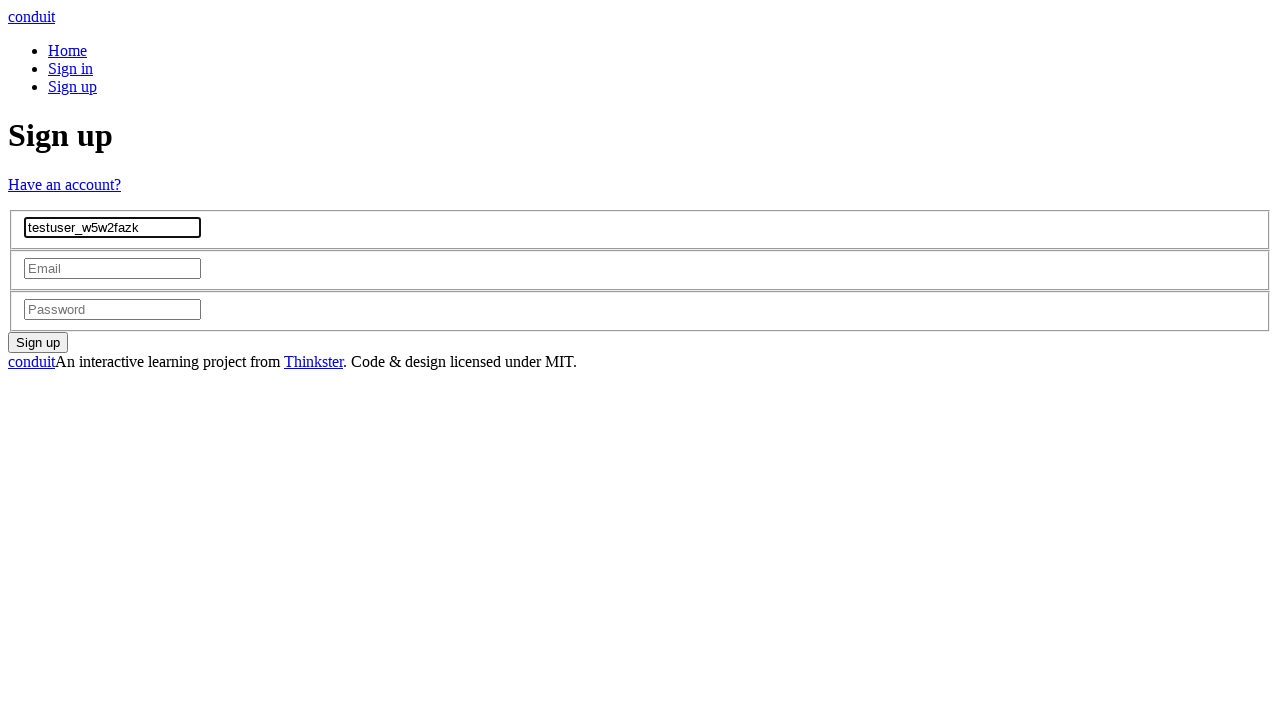

Clicked on email field at (112, 269) on internal:attr=[placeholder="Email"i]
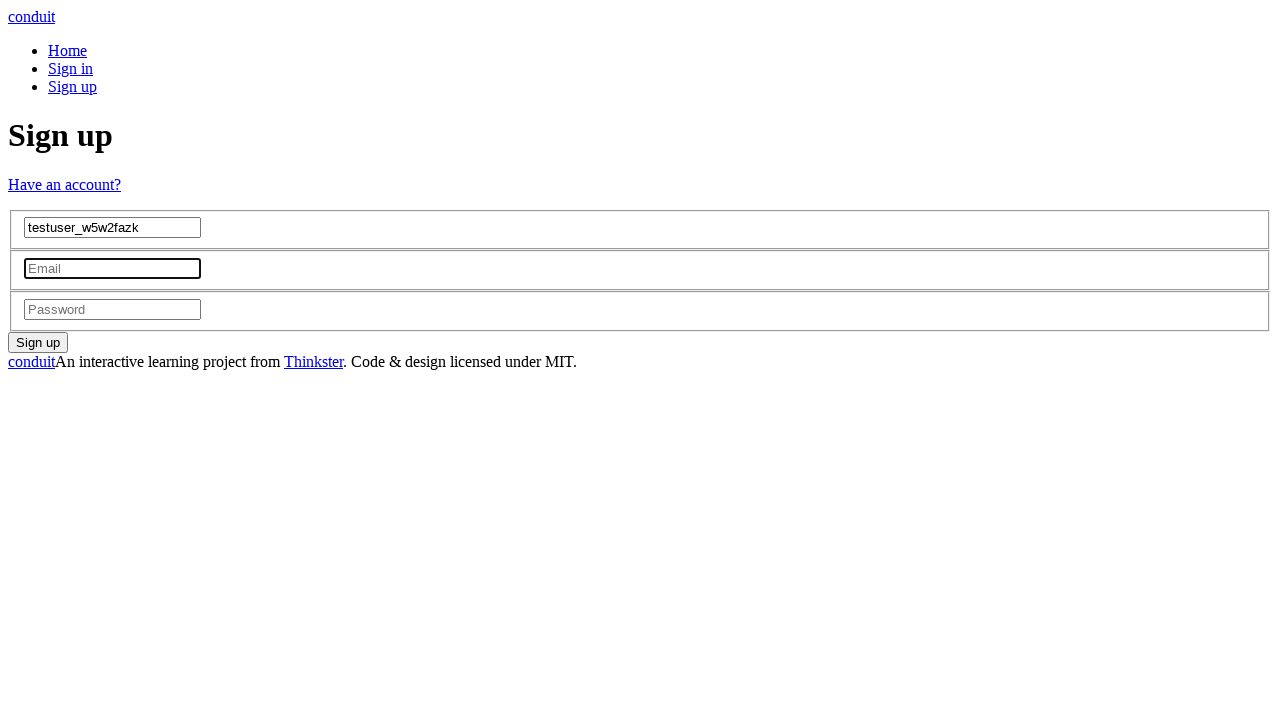

Filled email field with 'testmail_5631@example.com' on internal:attr=[placeholder="Email"i]
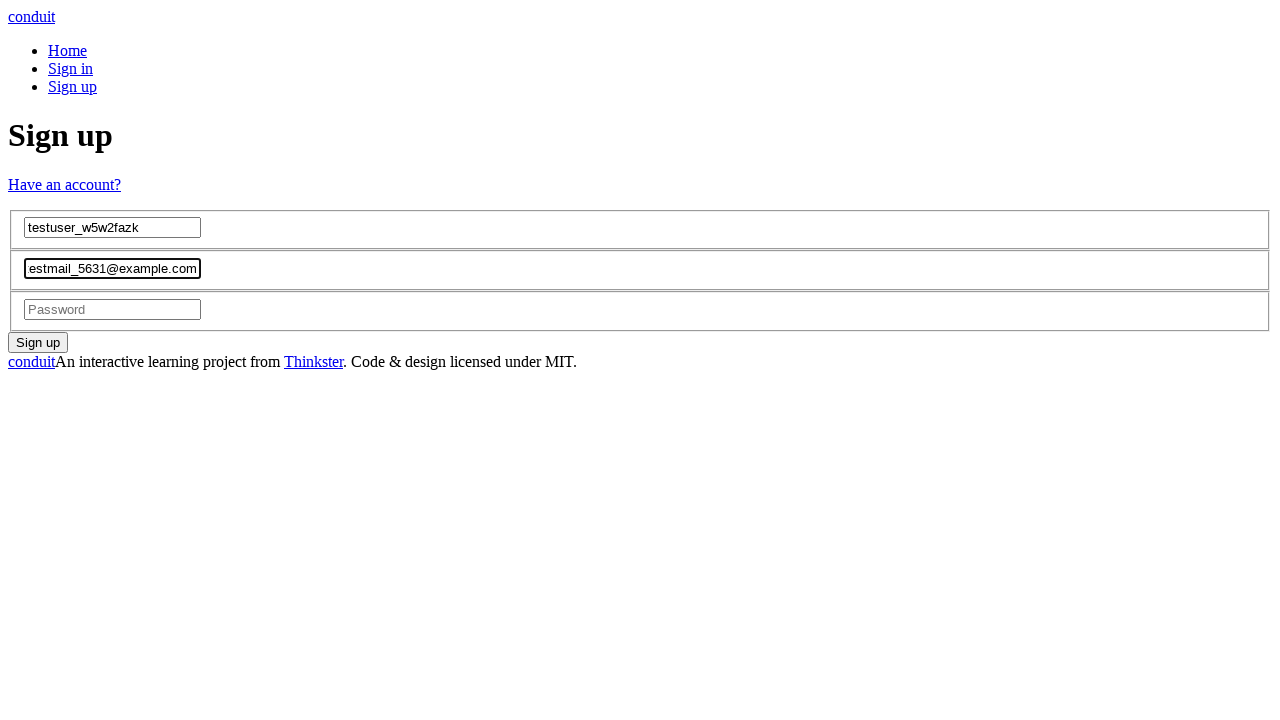

Clicked on password field at (112, 309) on internal:attr=[placeholder="Password"i]
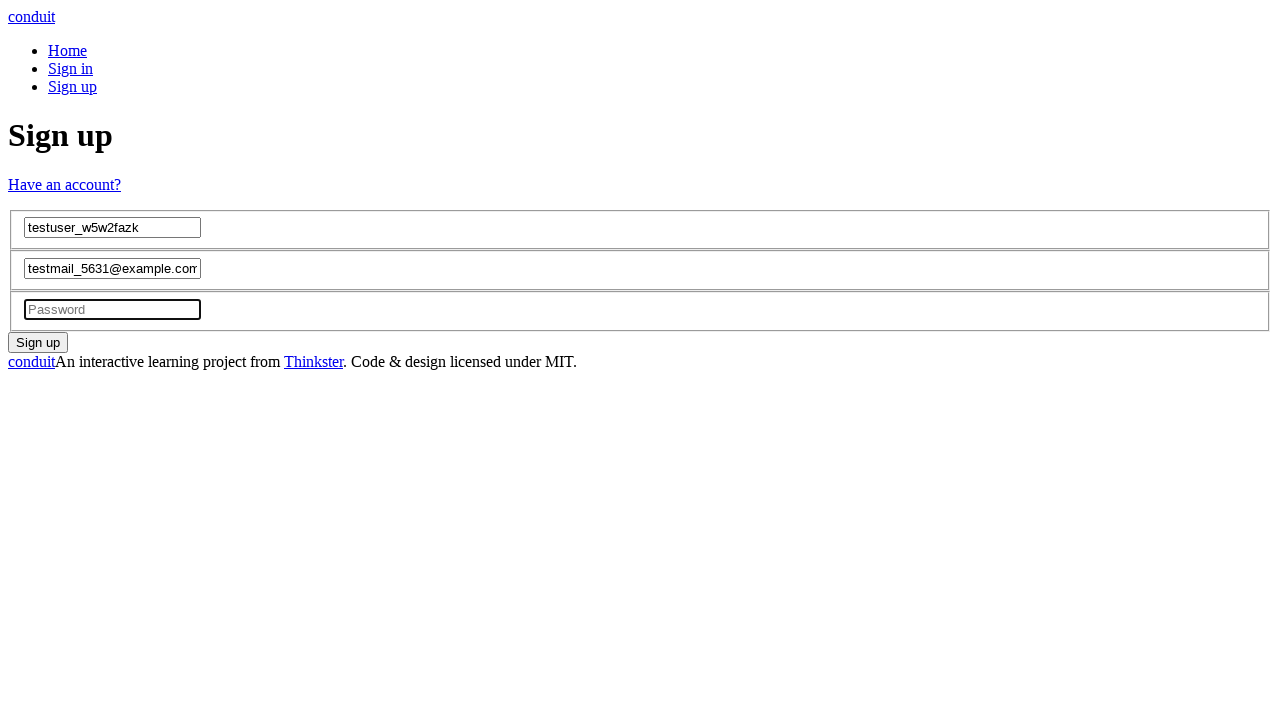

Filled password field with generated password on internal:attr=[placeholder="Password"i]
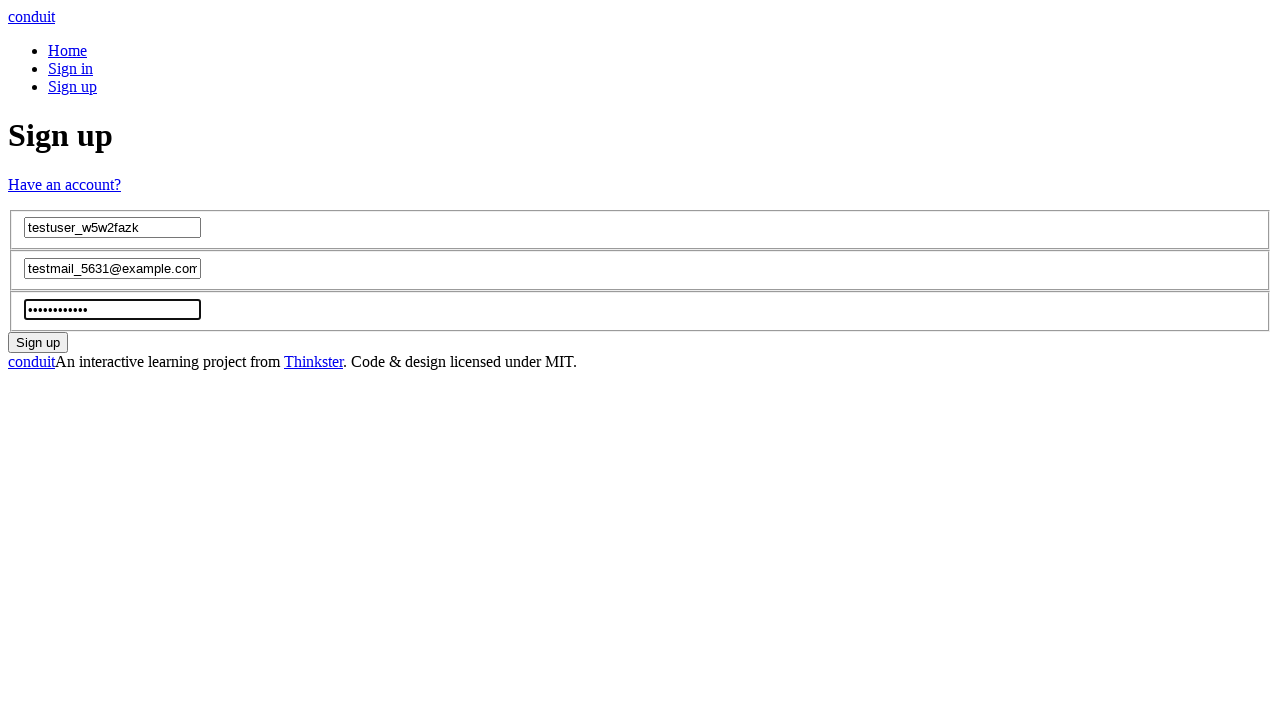

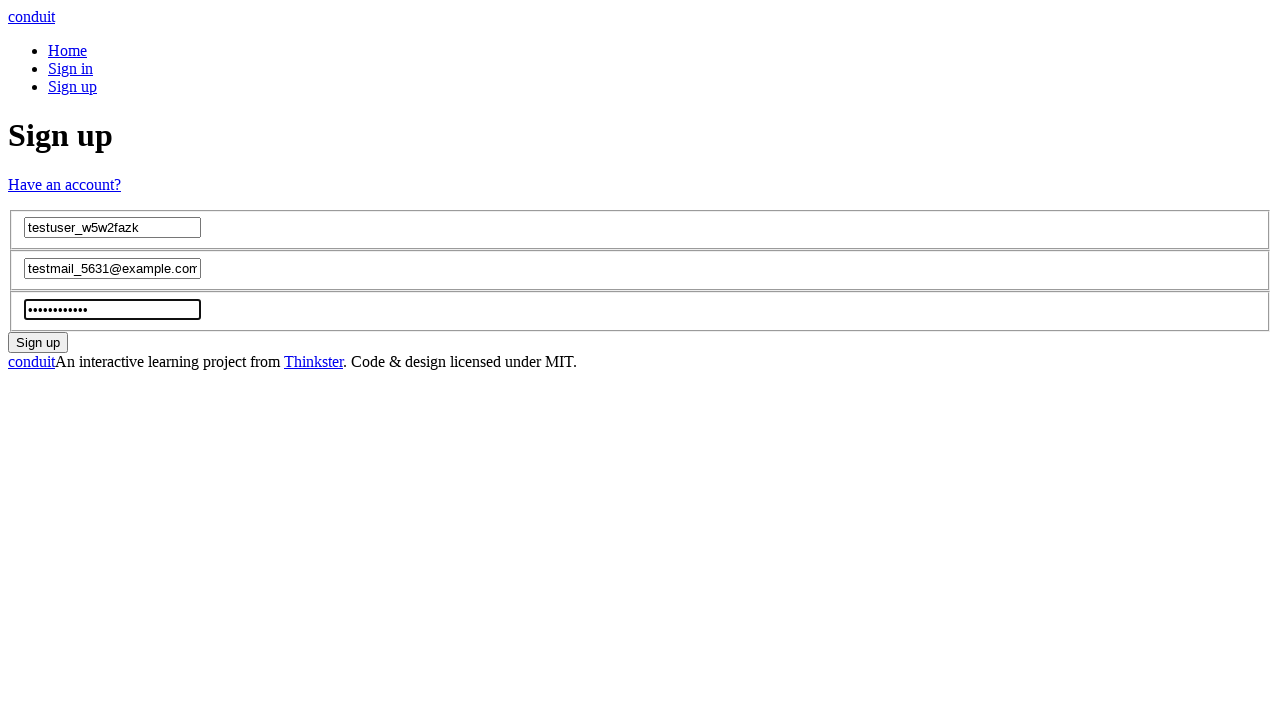